Navigates to a testing blog page and enters text into a textbox field

Starting URL: http://only-testing-blog.blogspot.com/2014/01/textbox.html

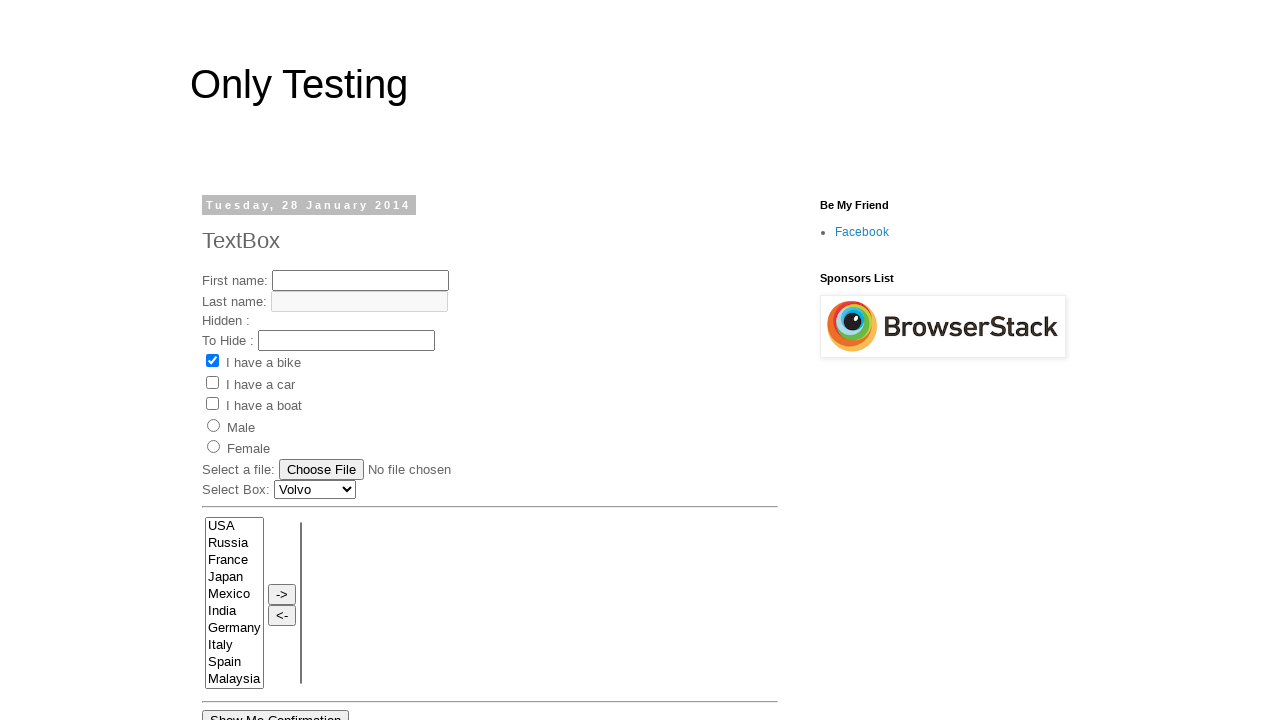

Filled textbox3 with 'enter value into textbox3' on #text3
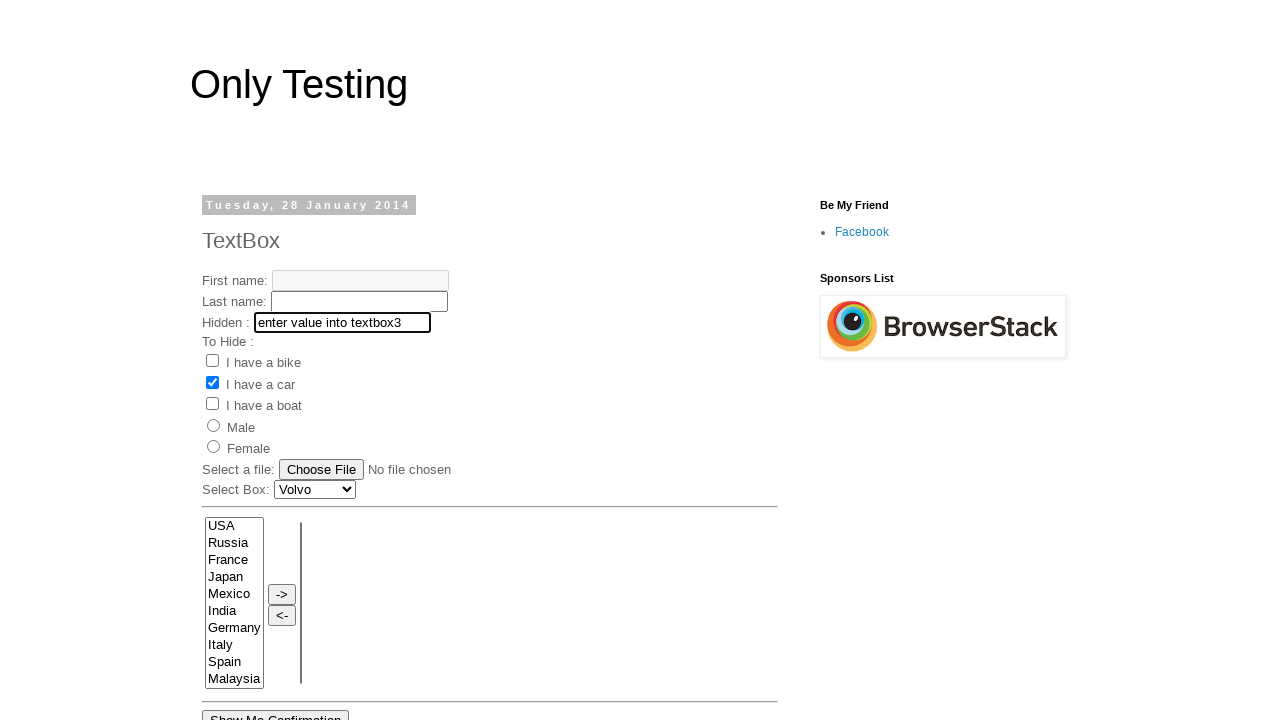

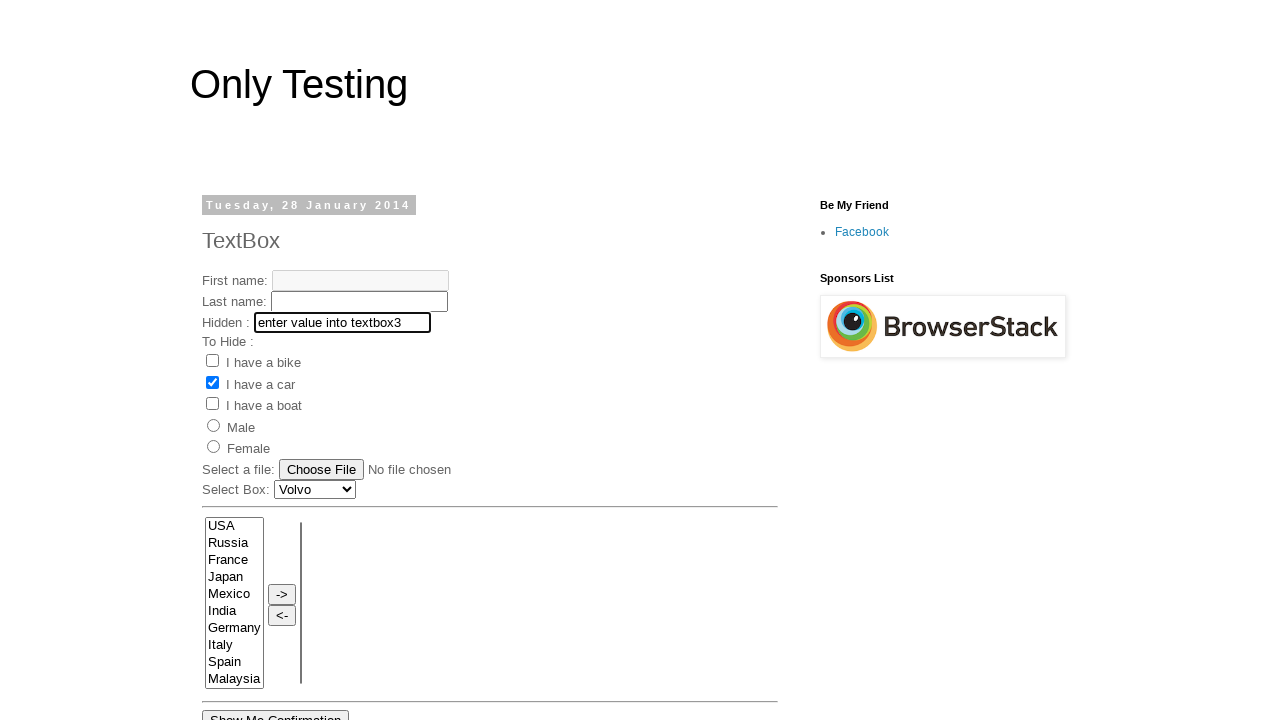